Tests multi-window handling by clicking a link that opens a new window, extracting text from the child window, and using that text to fill a field in the parent window

Starting URL: https://rahulshettyacademy.com/loginpagePractise/#

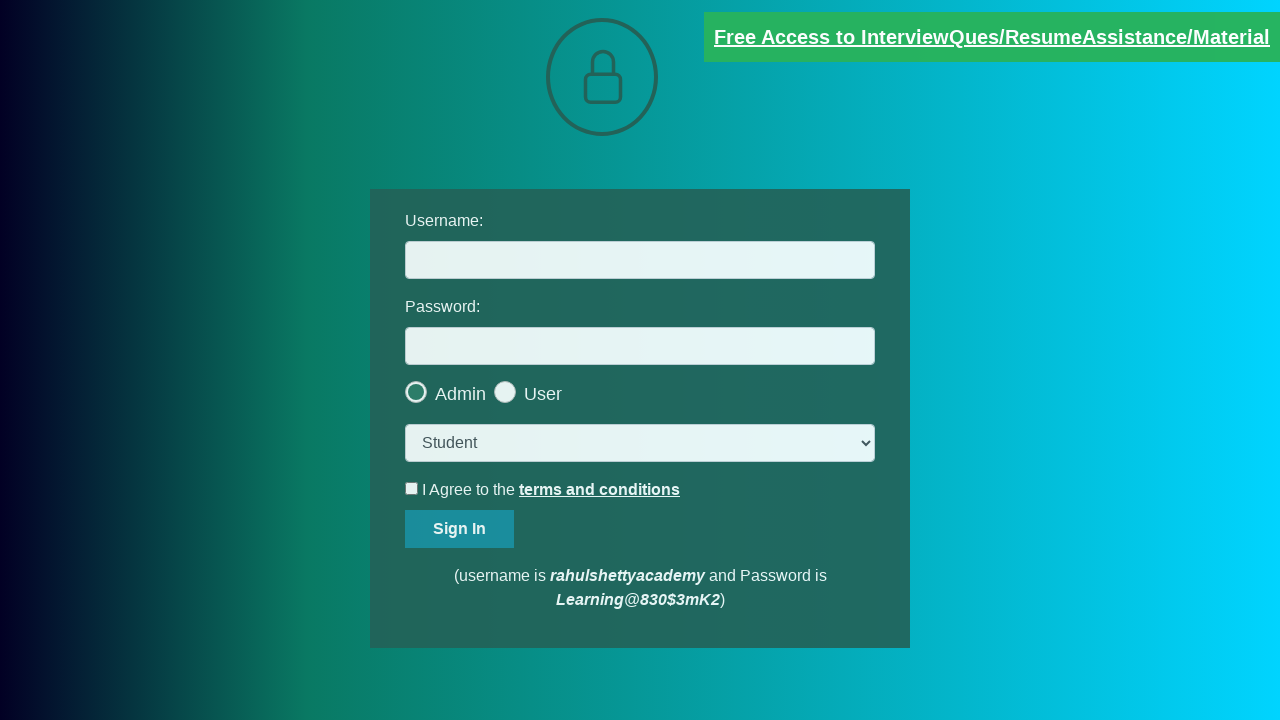

Clicked blinking text link to open new window at (992, 37) on a.blinkingText
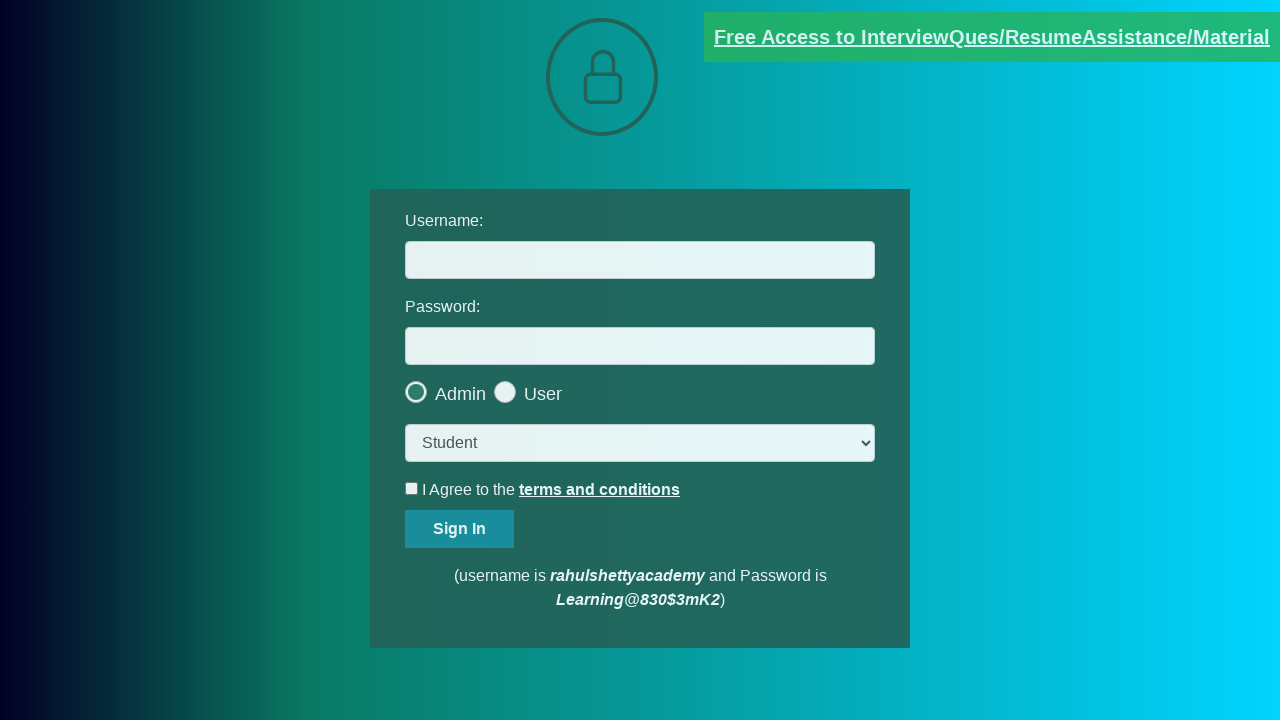

New window/tab opened and captured
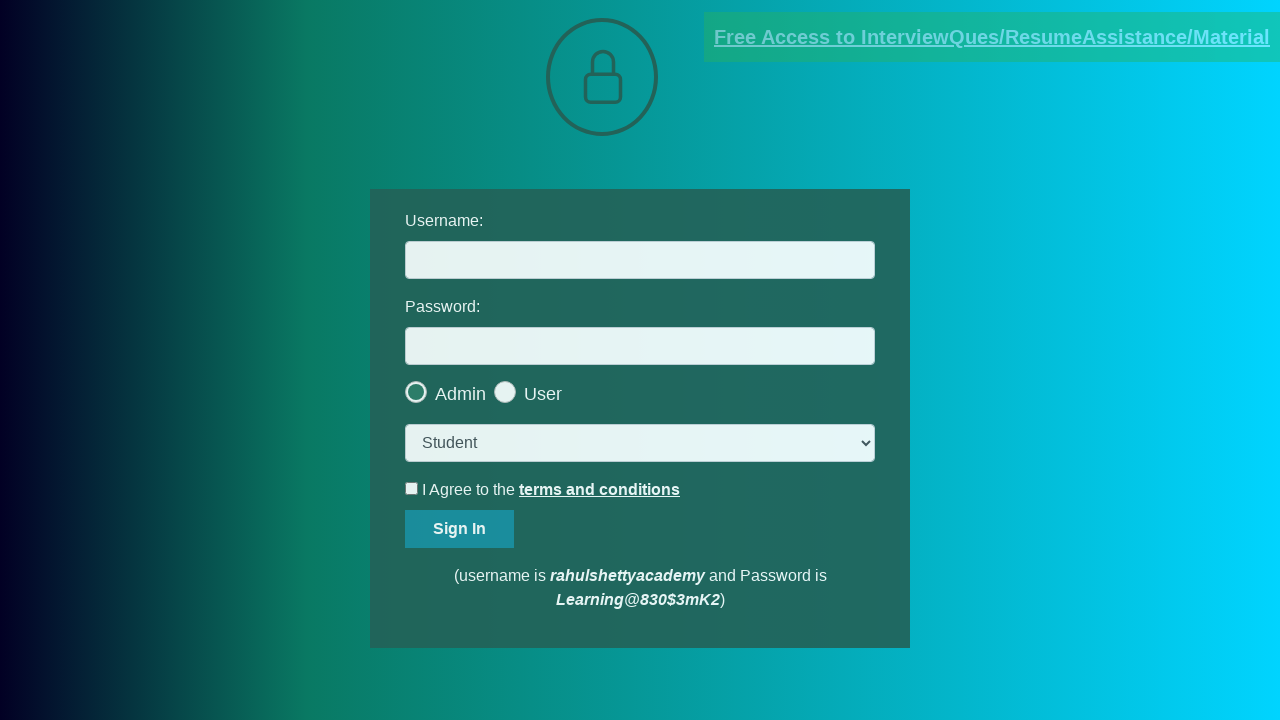

Waited for red paragraph element in child window
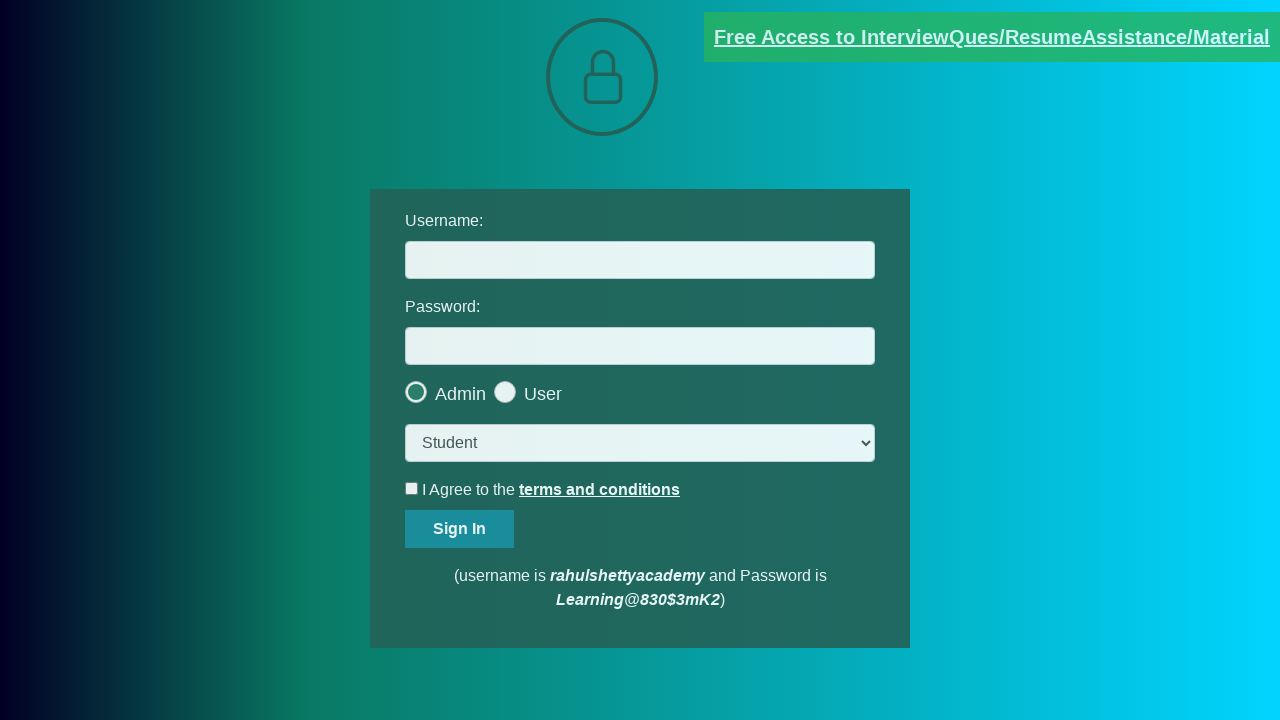

Extracted text from child window: Please email us at mentor@rahulshettyacademy.com w...
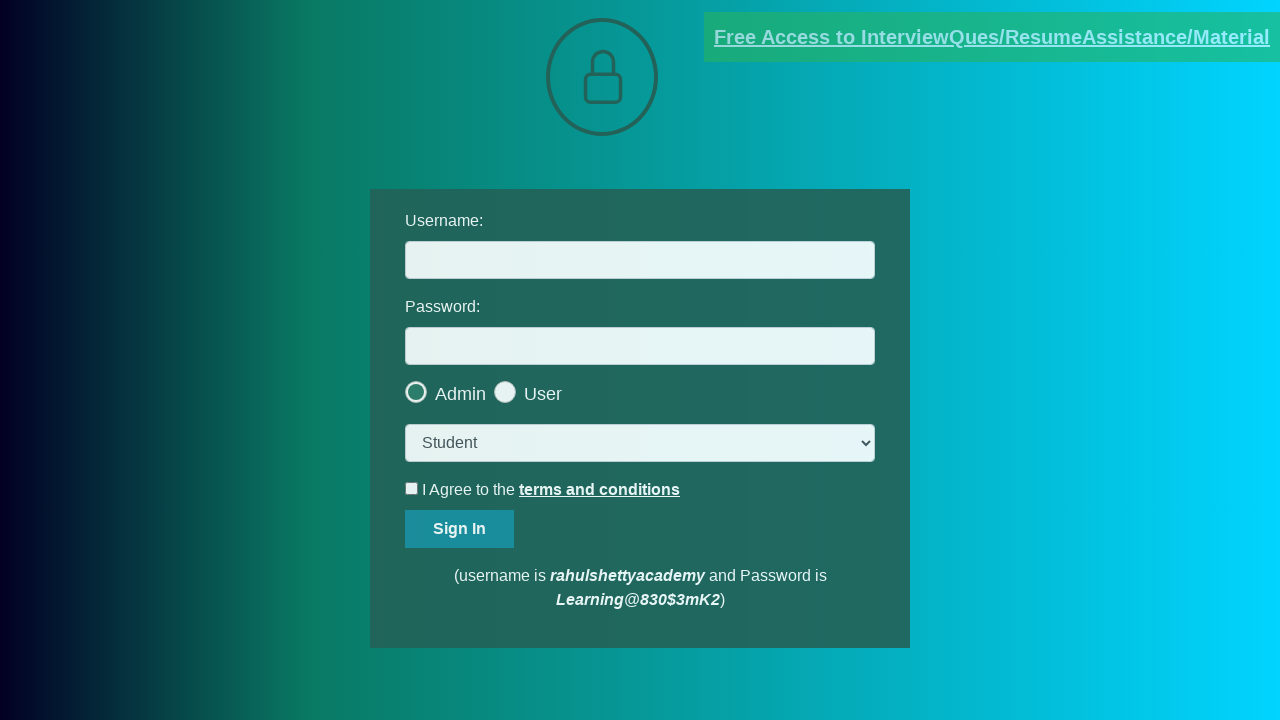

Parsed extracted text and obtained email: mentor@rahulshettyacademy.com
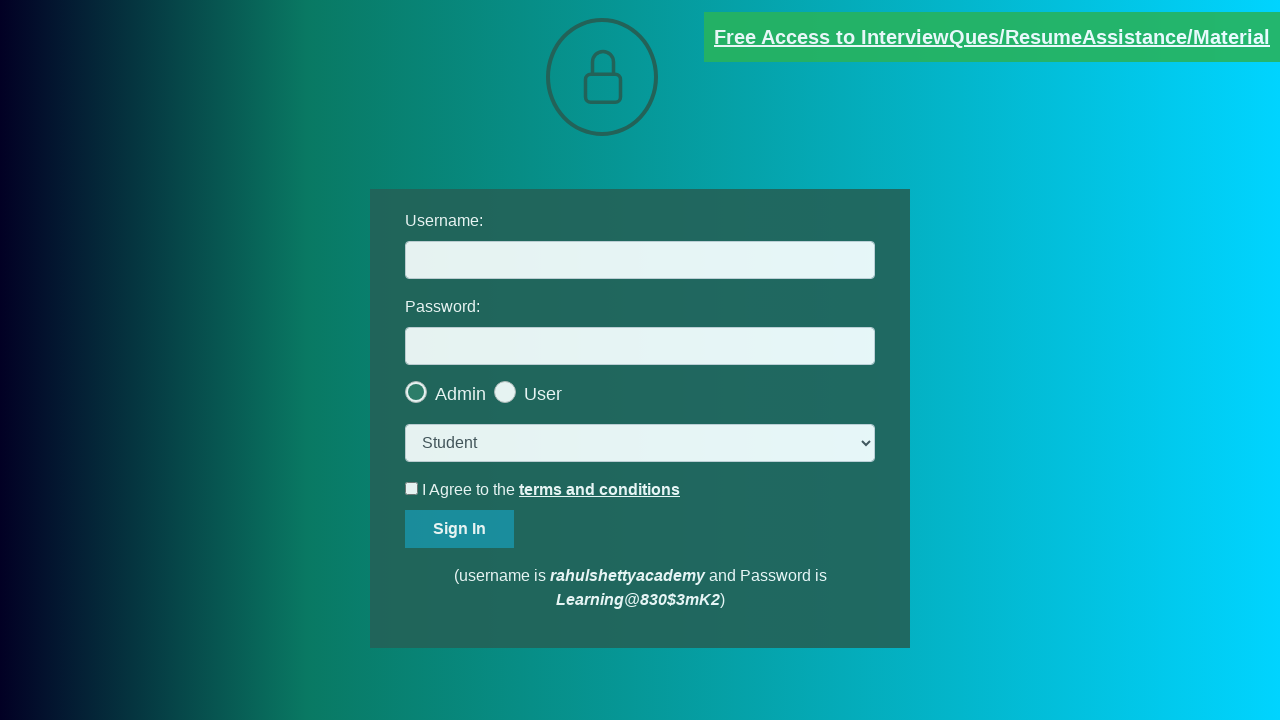

Closed child window
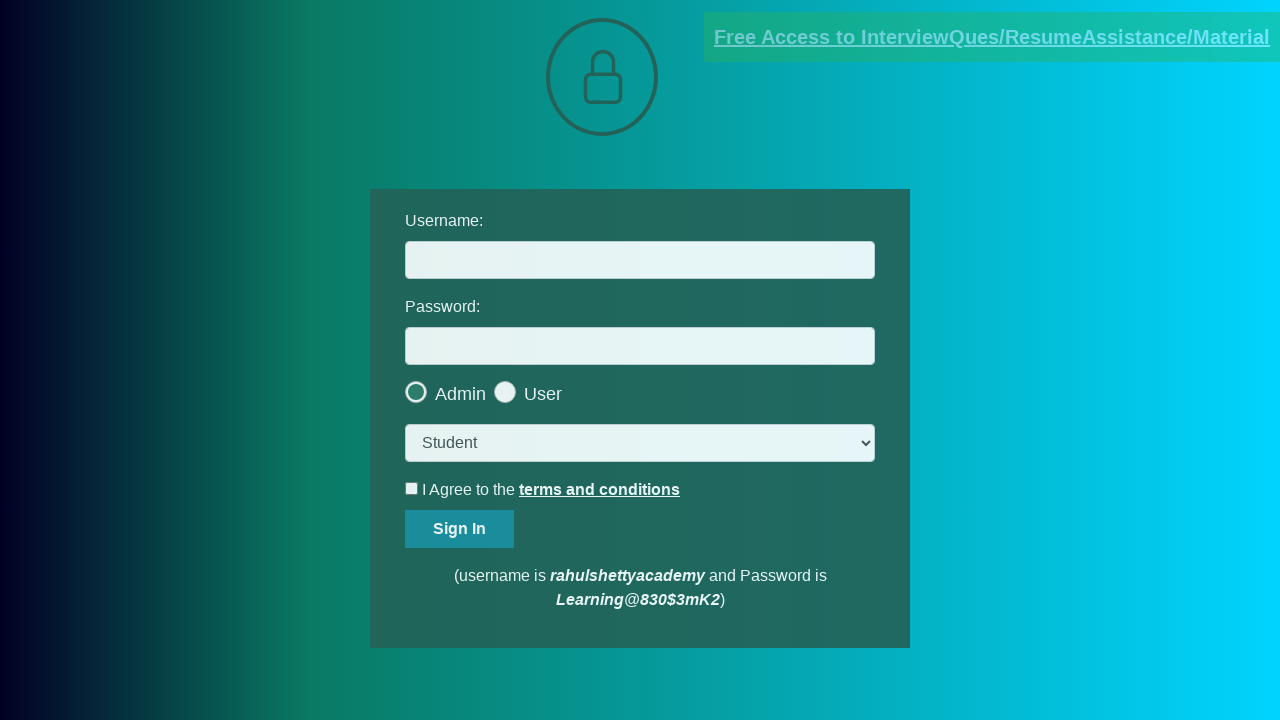

Filled username field with extracted email: mentor@rahulshettyacademy.com on #username
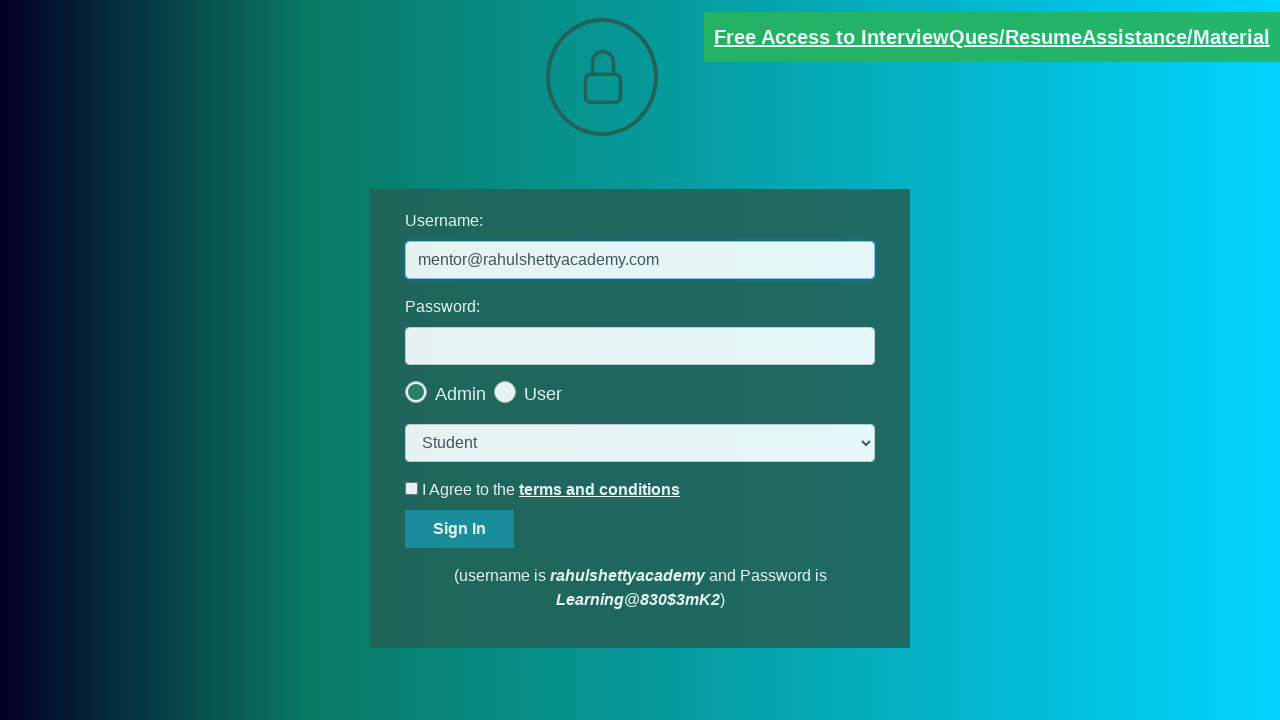

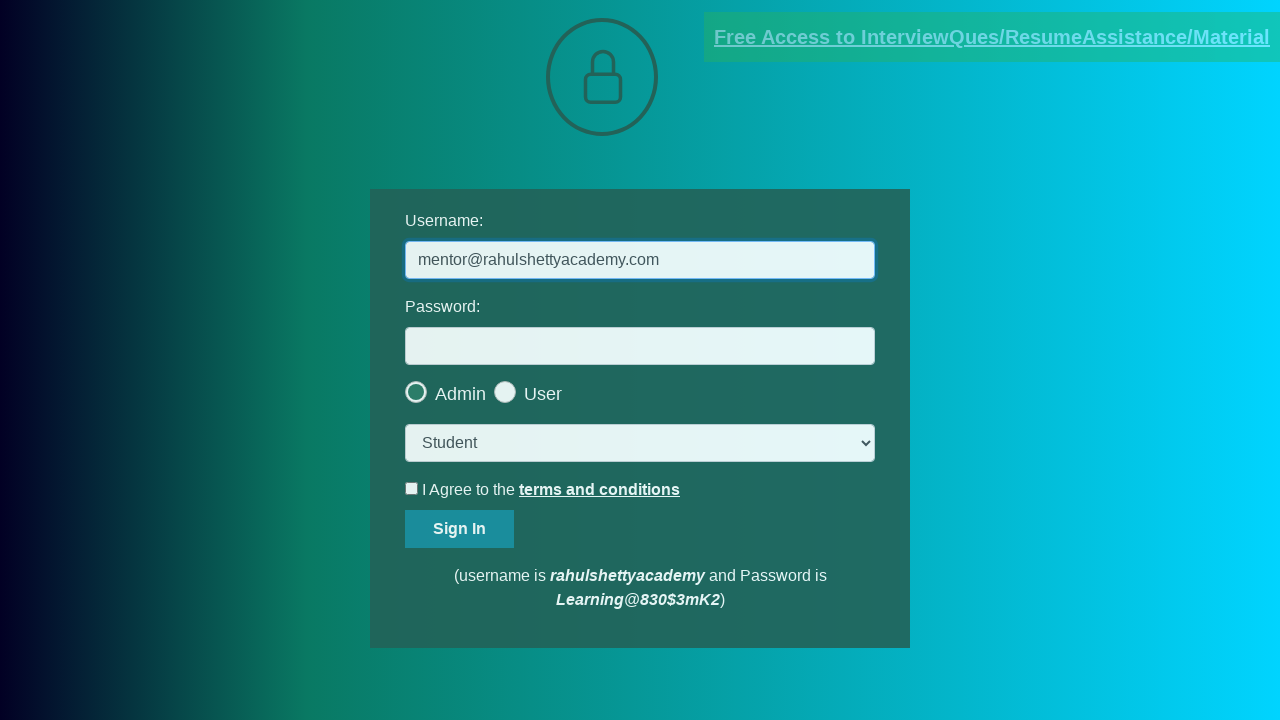